Tests dropdown/select menu functionality by selecting an option by value from a dropdown list on the DemoQA select menu page

Starting URL: https://demoqa.com/select-menu

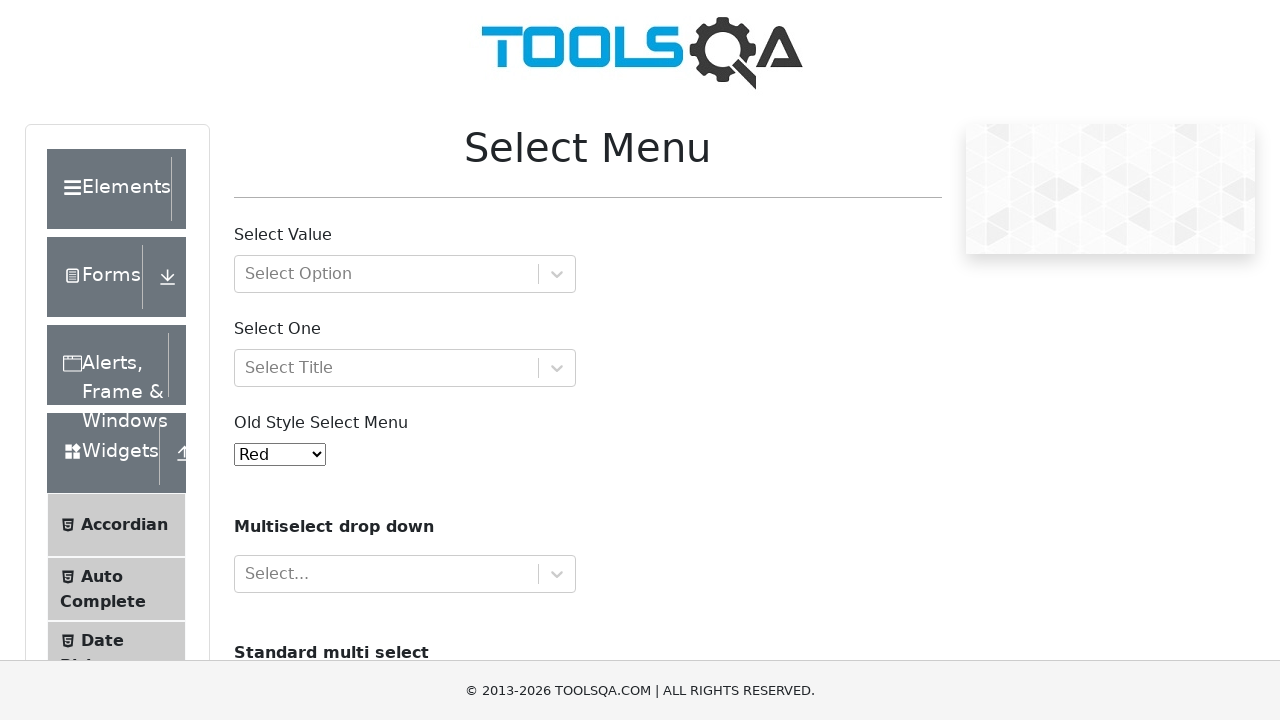

Navigated to DemoQA select menu page
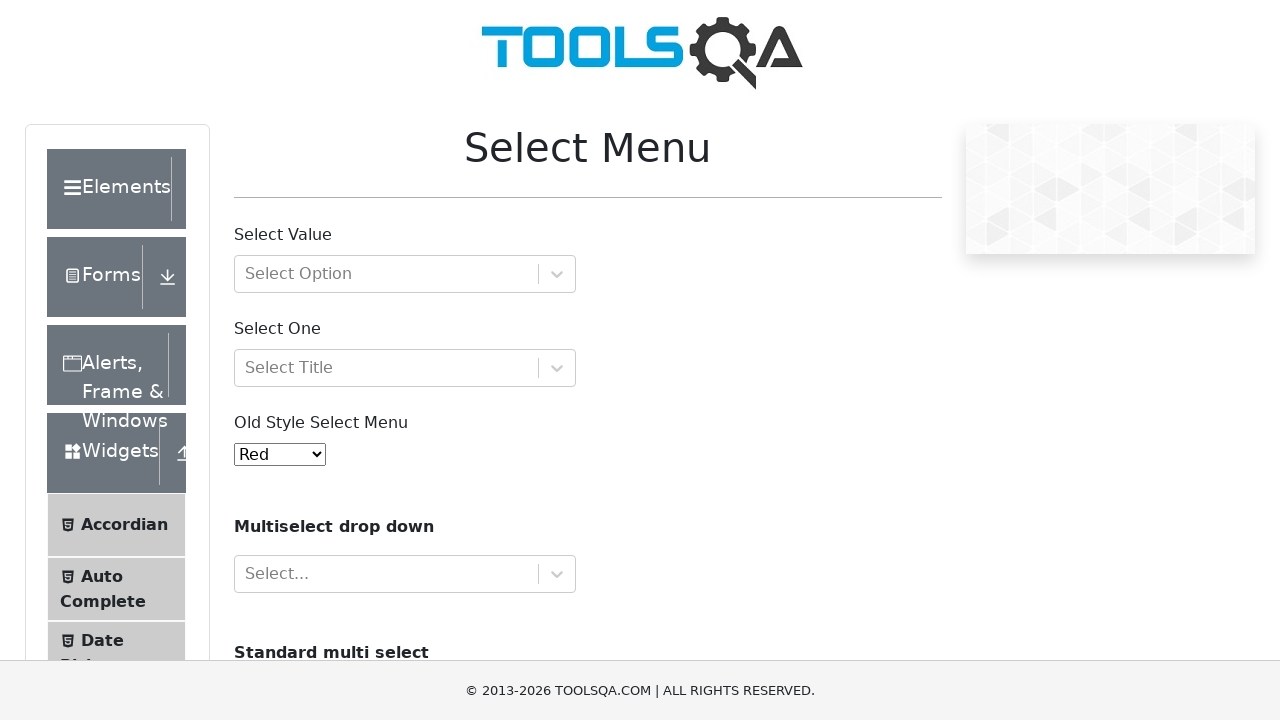

Selected option with value '5' from the old select menu dropdown on #oldSelectMenu
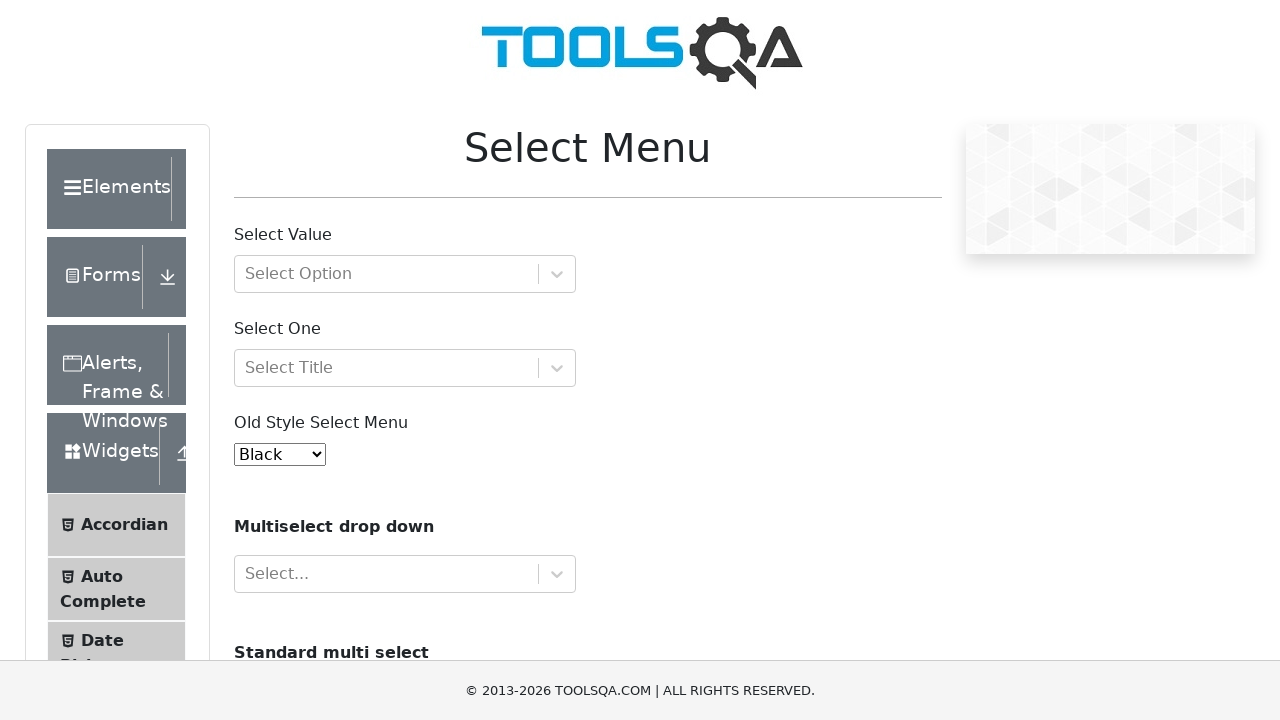

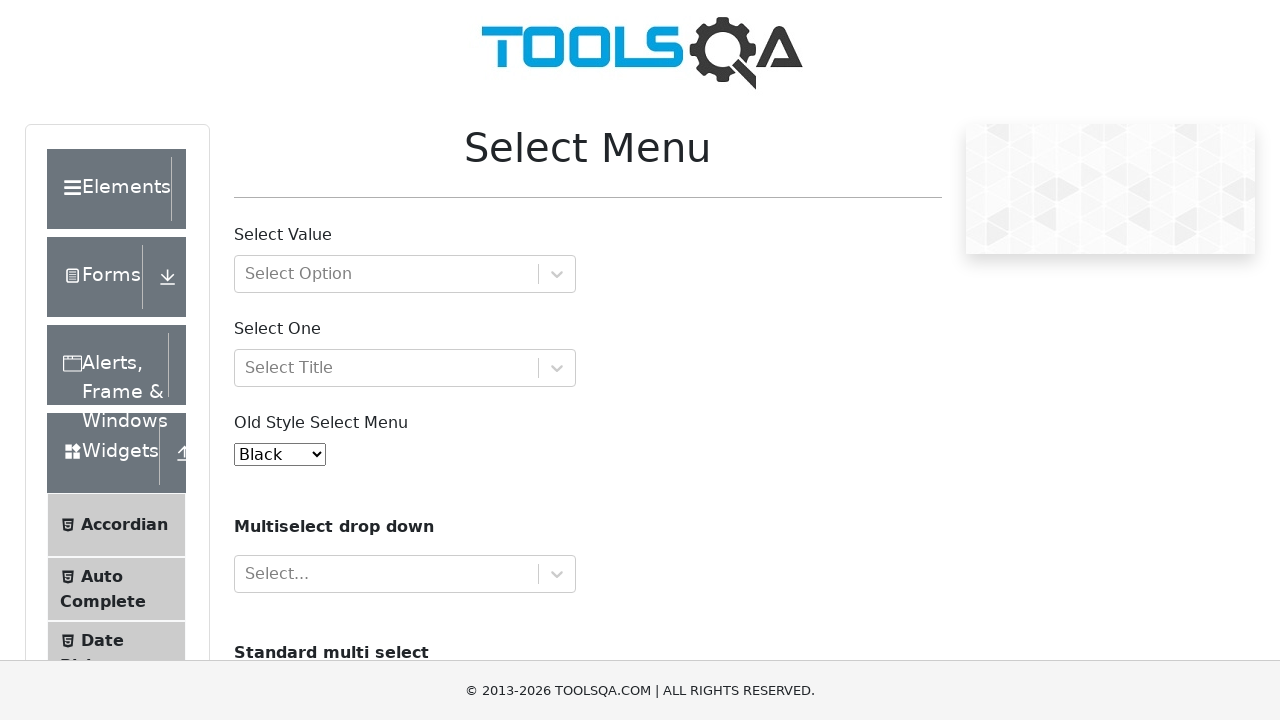